Navigates to OrangeHRM demo page and verifies the presence of a country dropdown containing Australia as an option

Starting URL: https://www.orangehrm.com/hris-hr-software-demo/

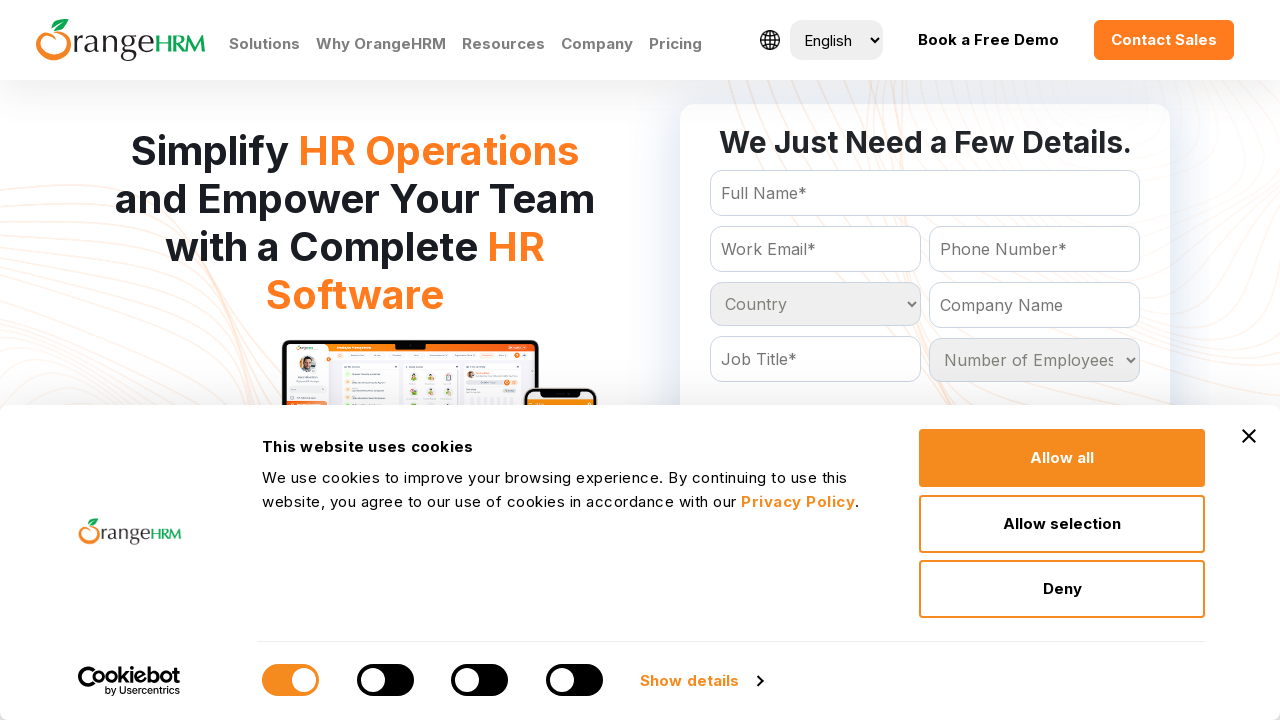

Located country dropdown with Australia option
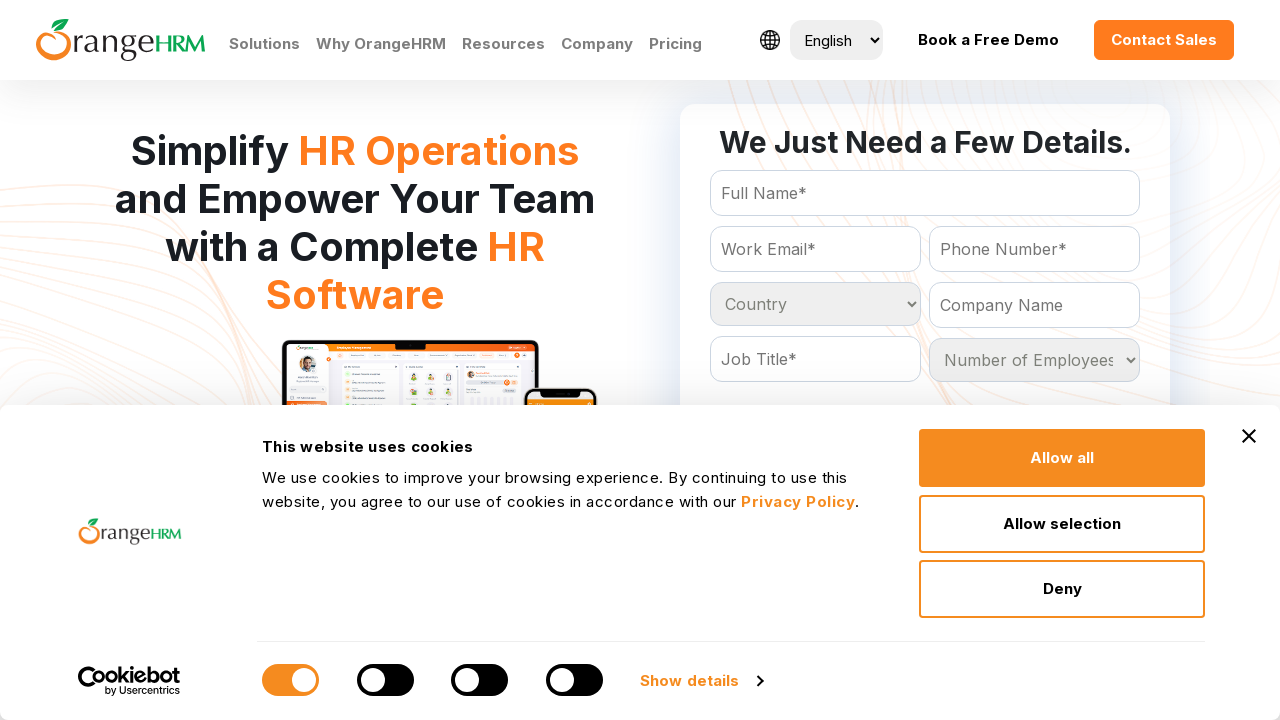

Country dropdown became visible
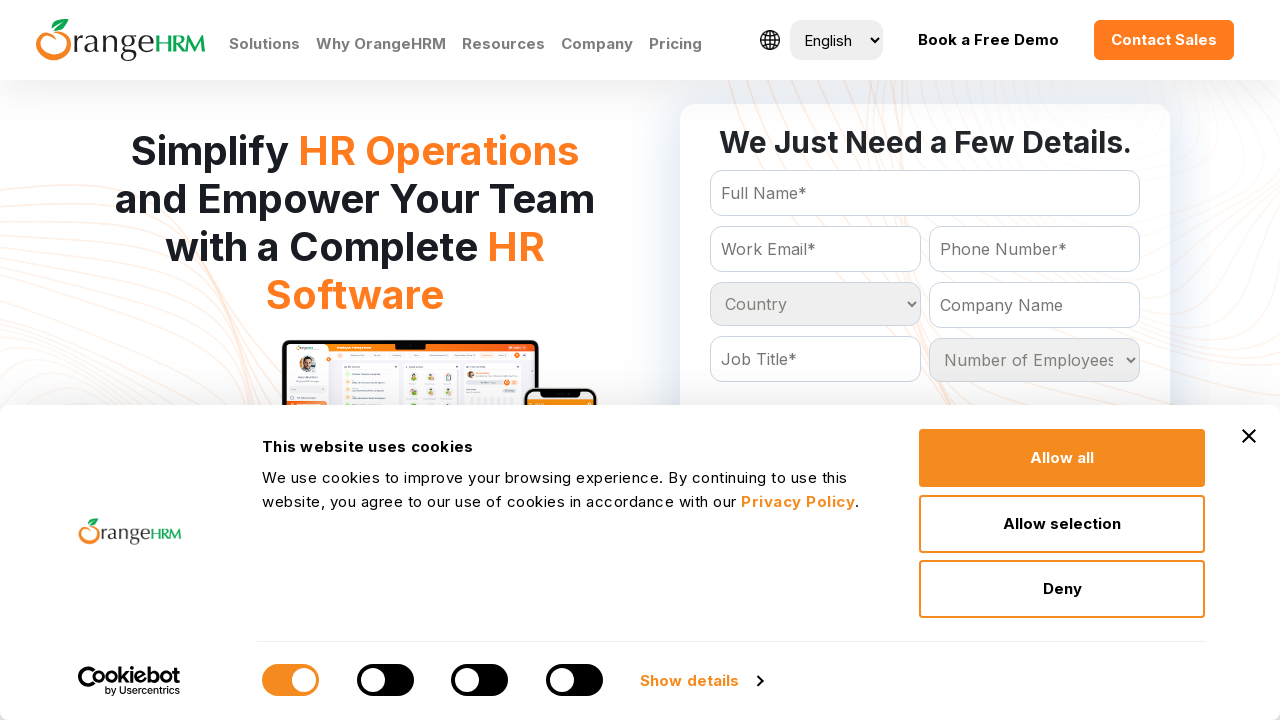

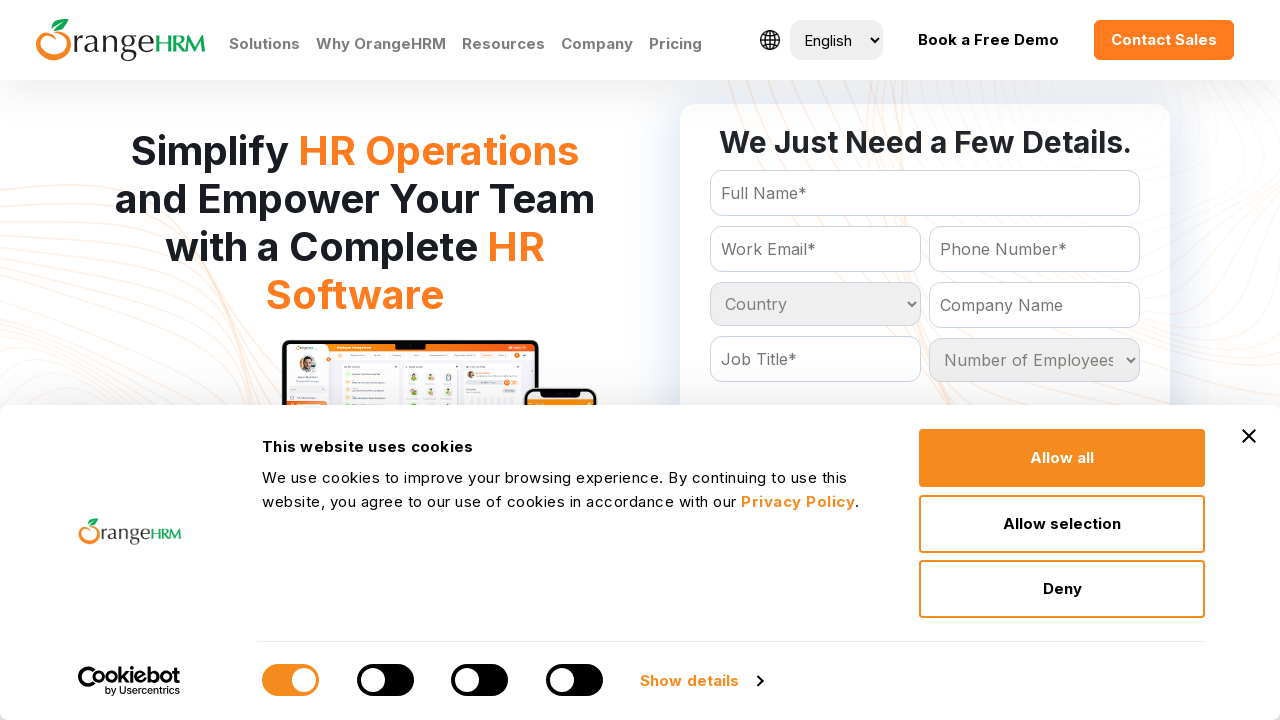